Tests click with selector replacement by clicking Add Element button using a dynamic selector pattern

Starting URL: https://the-internet.herokuapp.com/add_remove_elements/

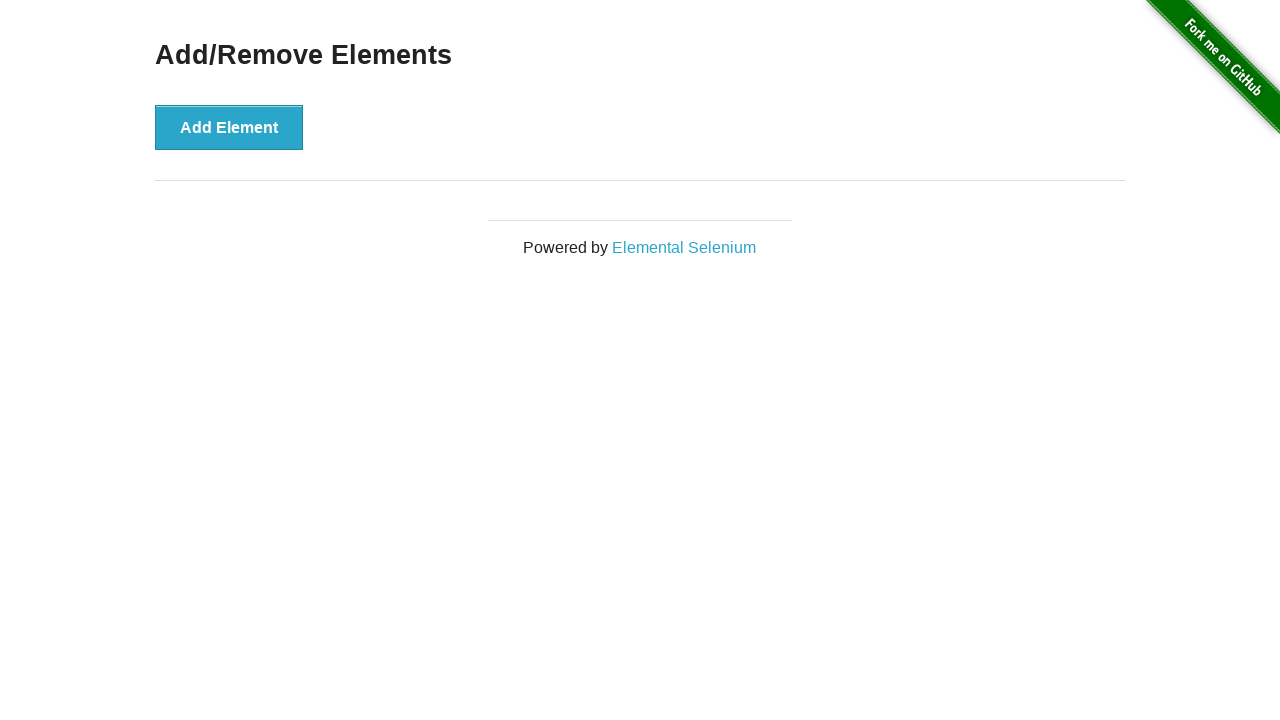

Waited for page to fully load (networkidle)
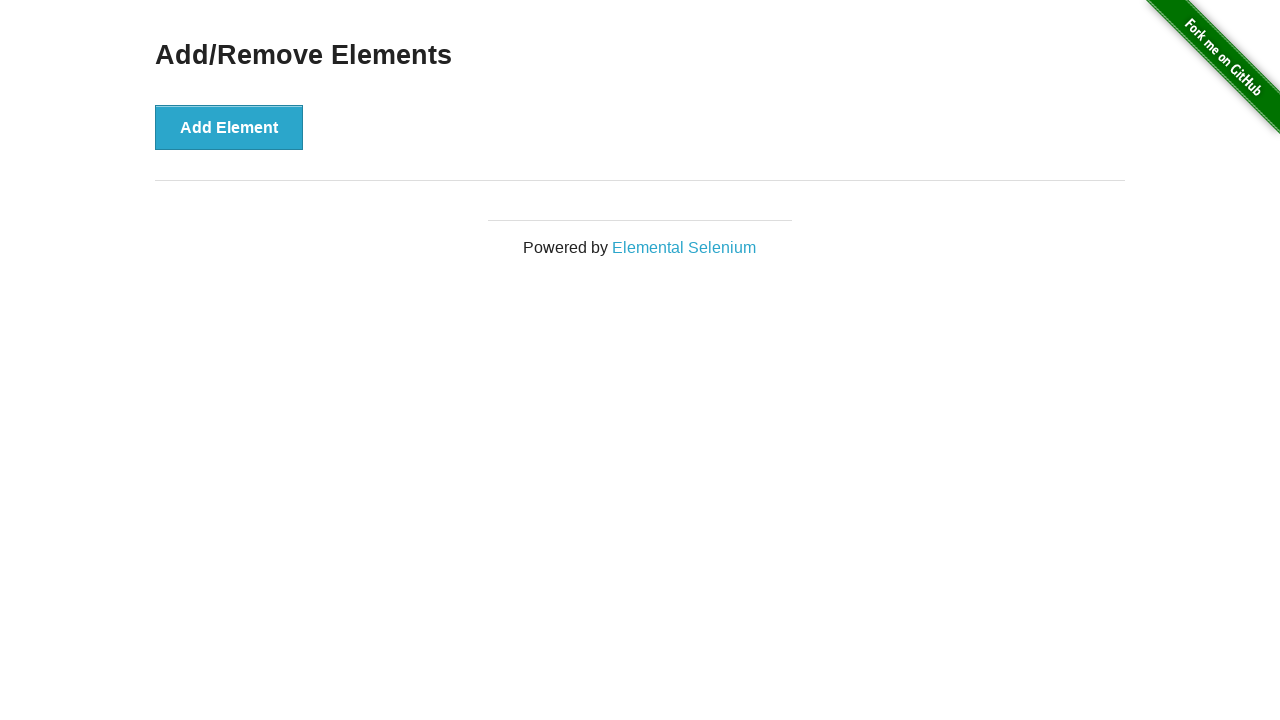

Clicked Add Element button using dynamic selector pattern at (229, 127) on button:has-text('Add Element')
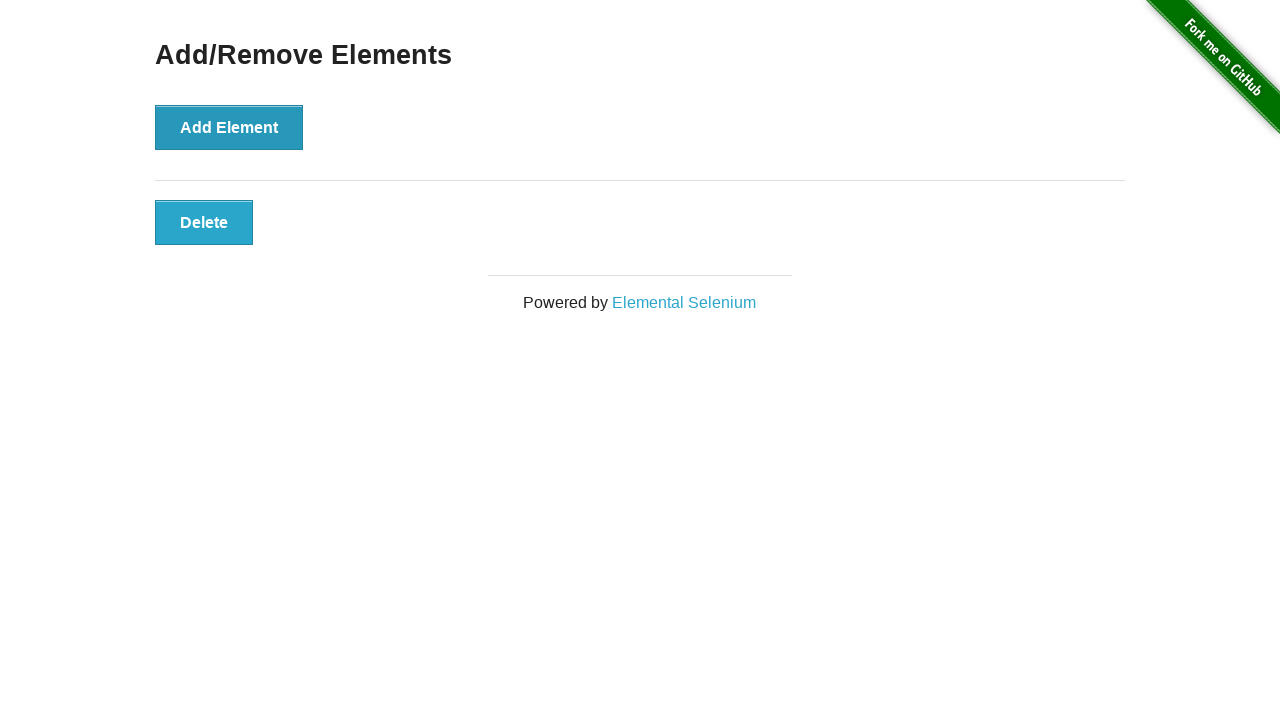

Verified new element was added by waiting for added-manually class
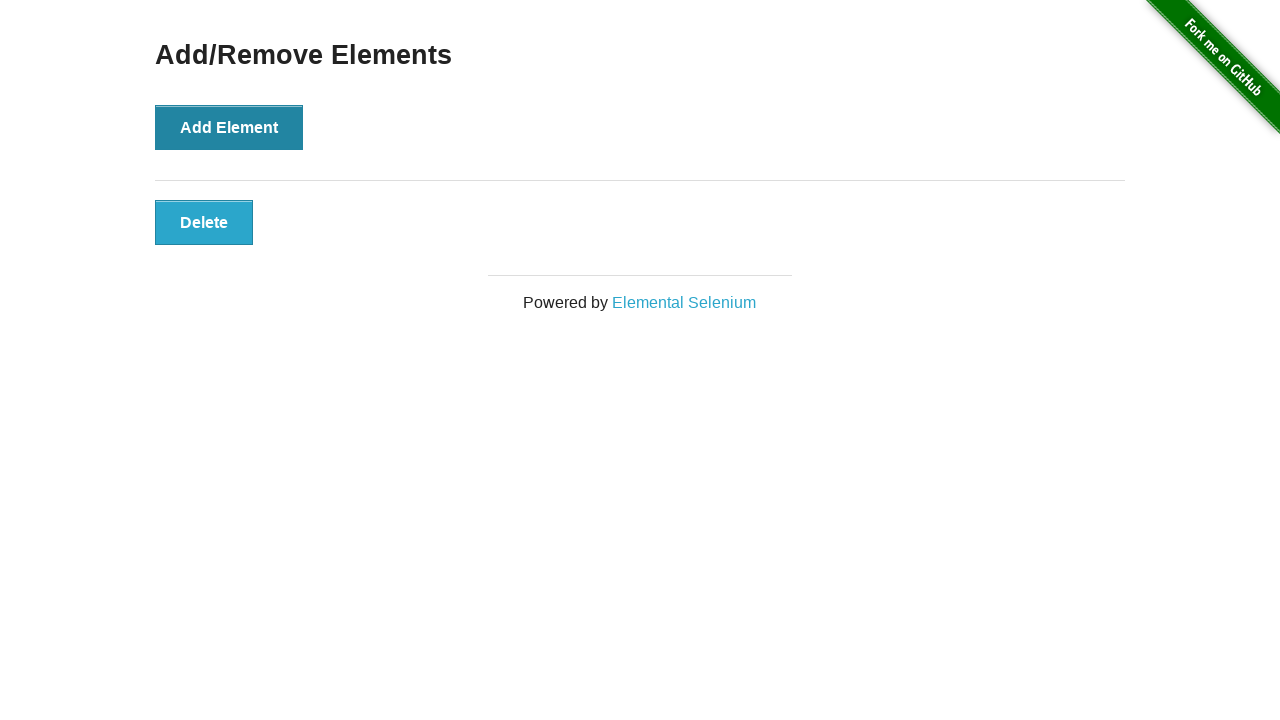

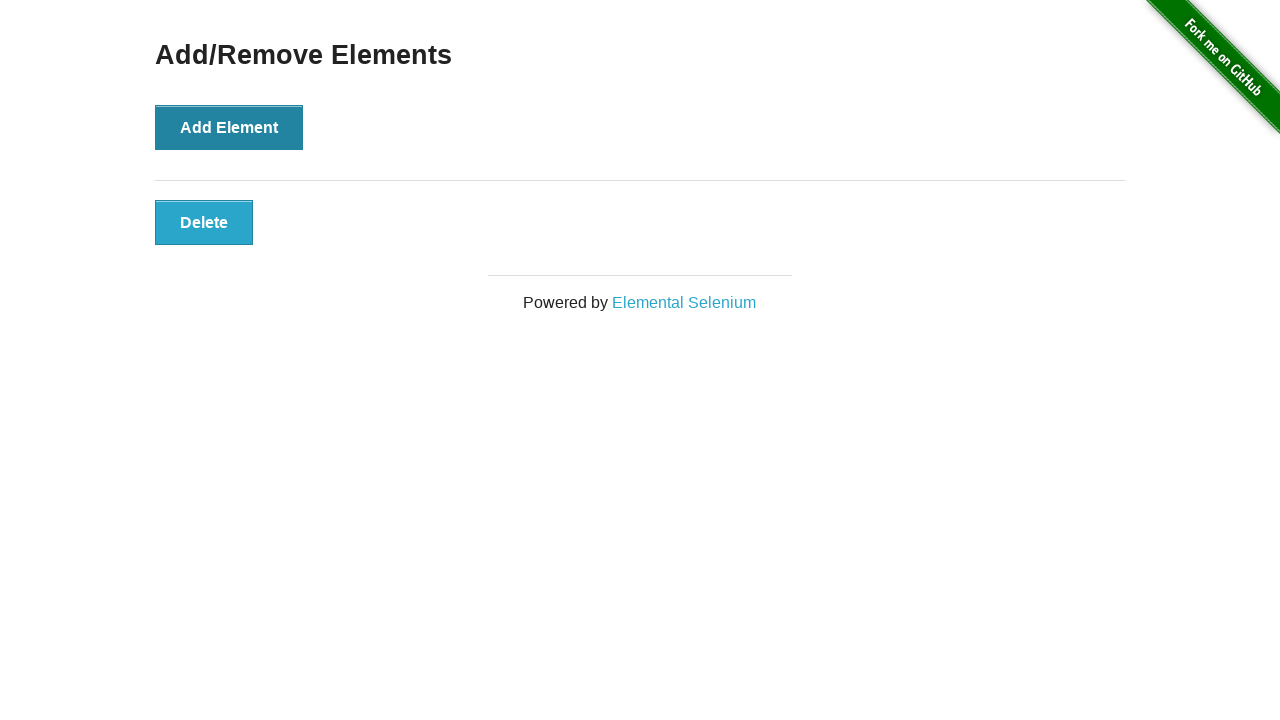